Tests the web tables form by adding a new record with first name, last name, email, age, salary, and department

Starting URL: https://demoqa.com/webtables

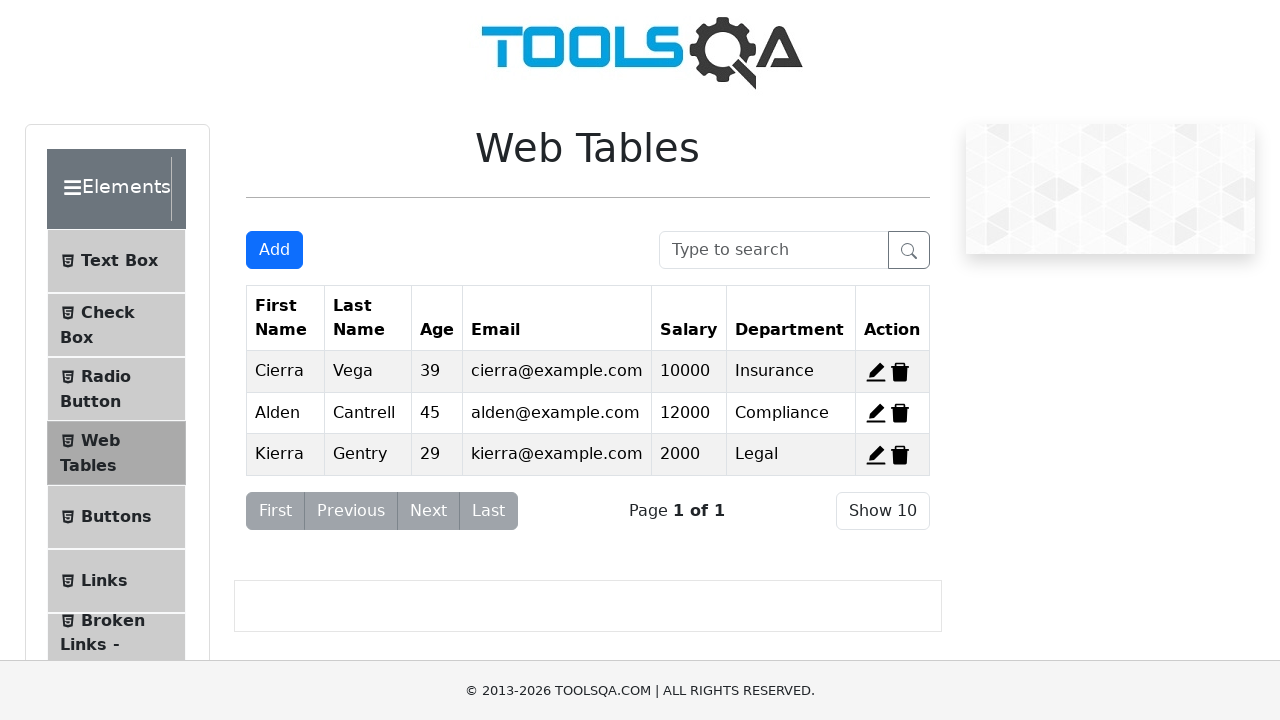

Clicked Add button to open the web tables form at (274, 250) on #addNewRecordButton
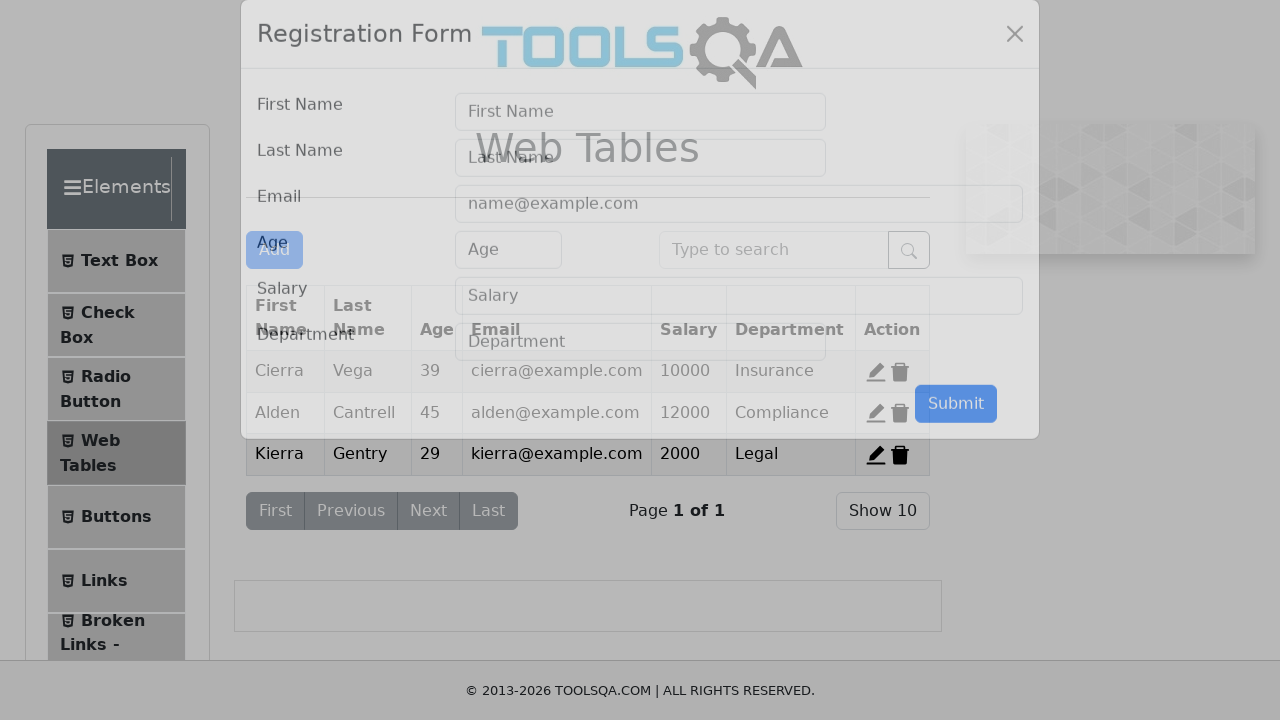

Filled first name field with 'Eliz' on #firstName
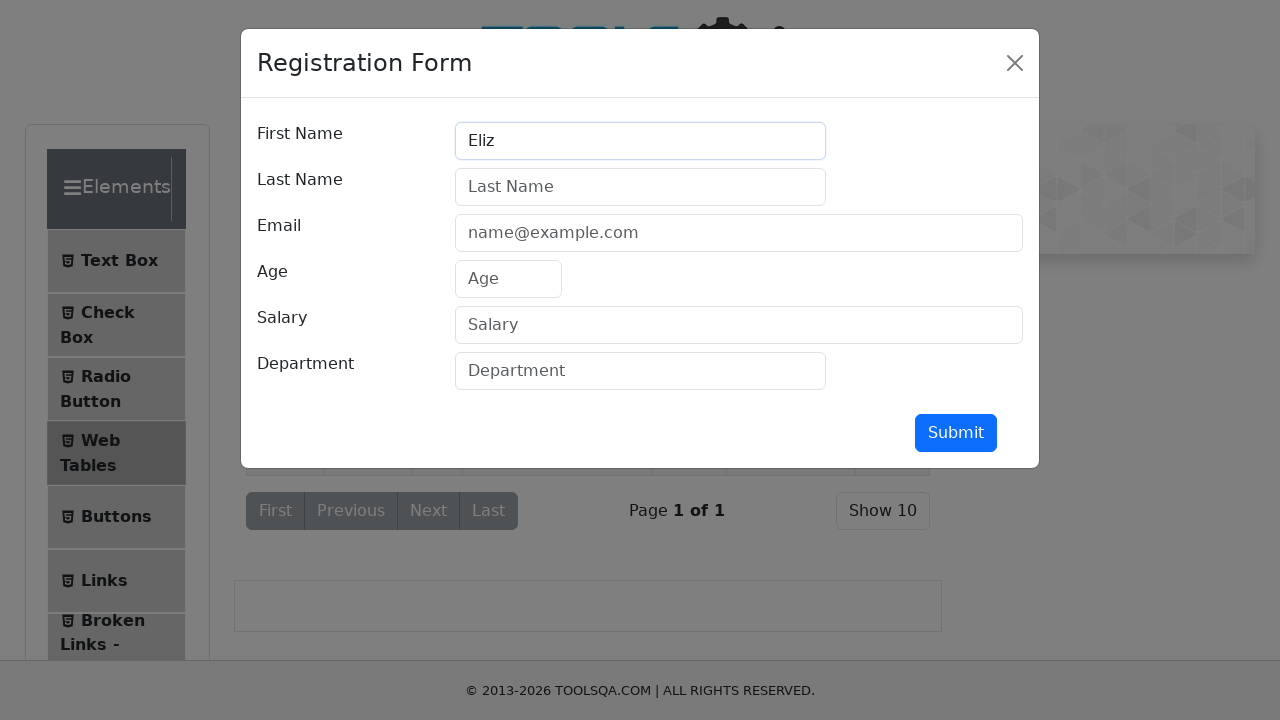

Filled last name field with 'Curtnazar' on #lastName
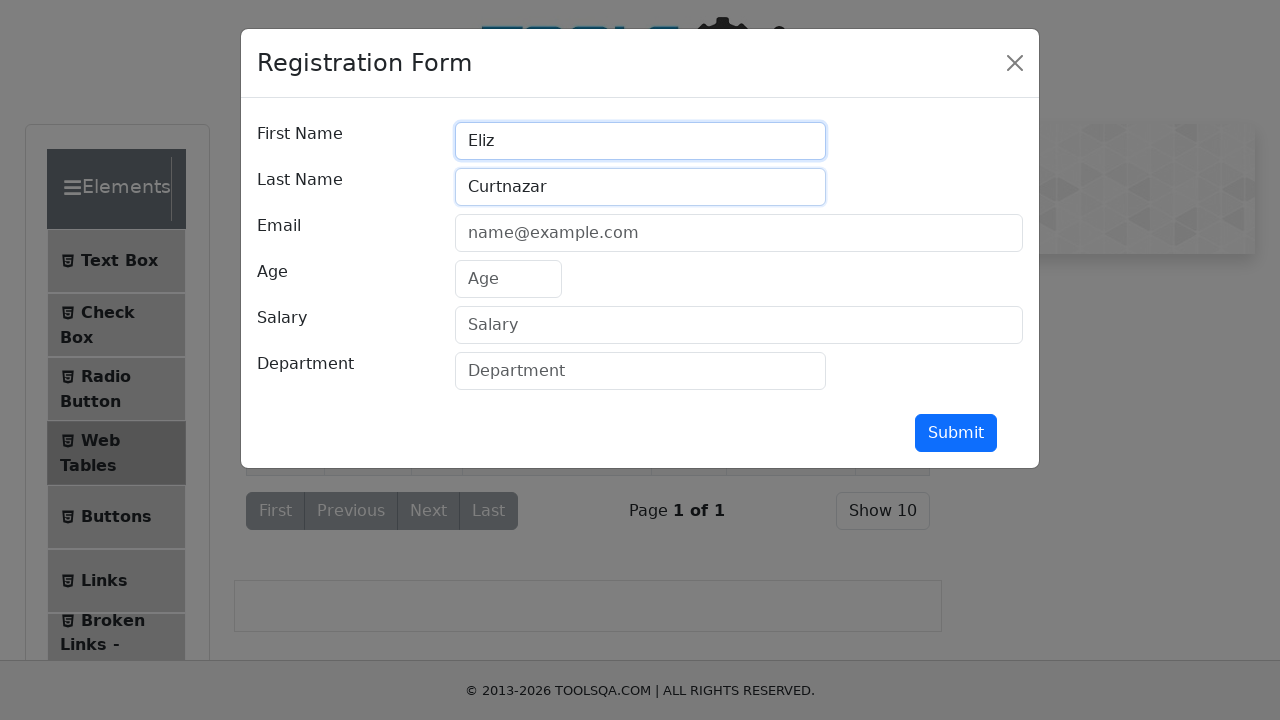

Filled email field with 'eliz_rts_91@hotmail.com' on #userEmail
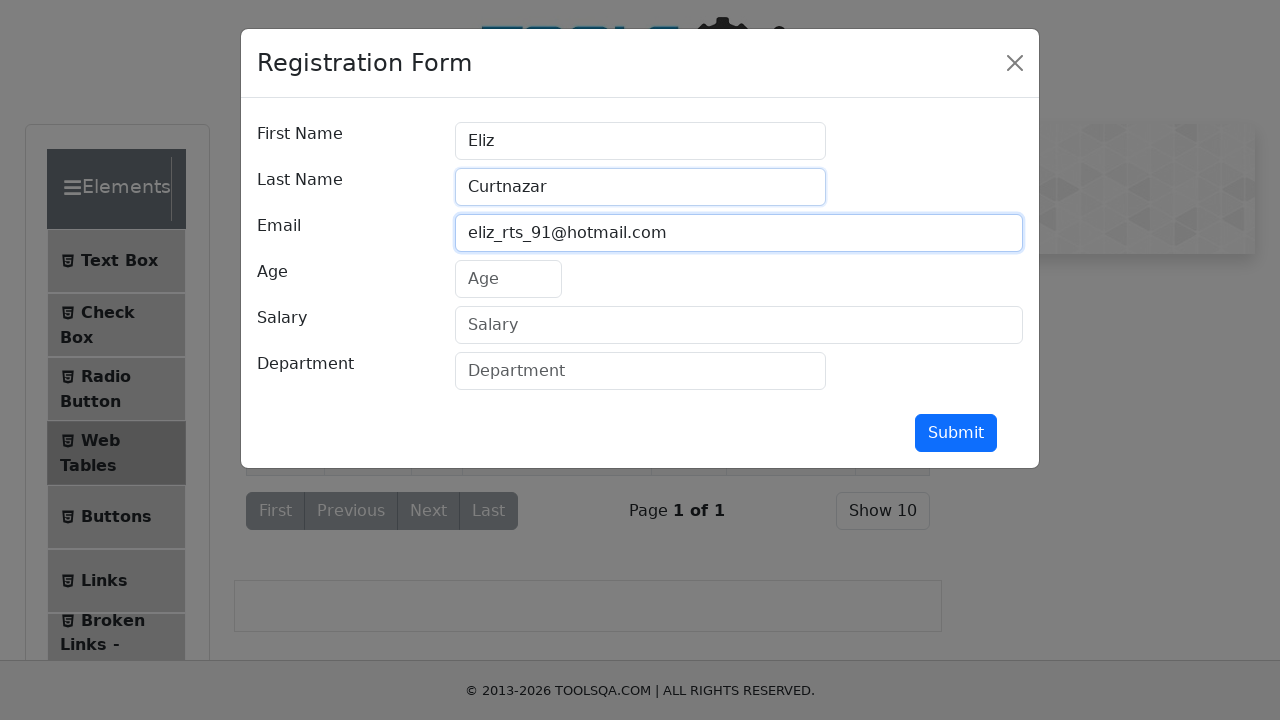

Filled age field with '31' on #age
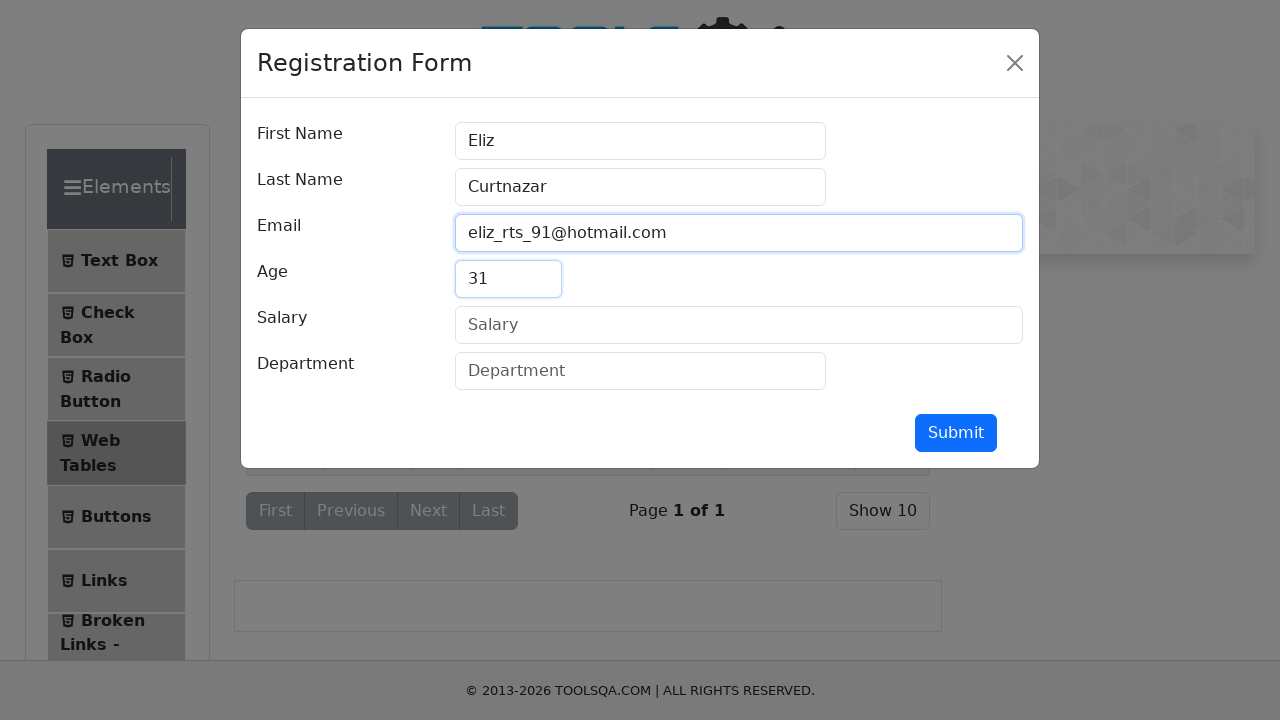

Filled salary field with '1800' on #salary
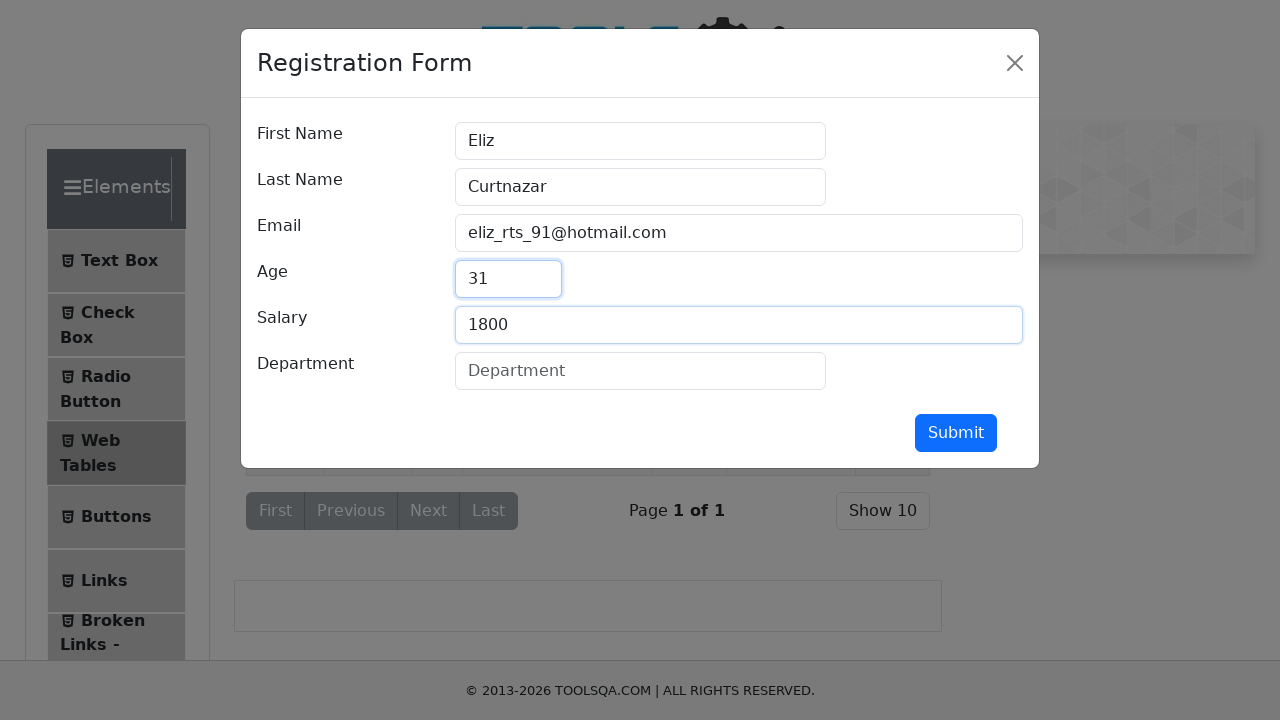

Filled department field with 'Marketing' on #department
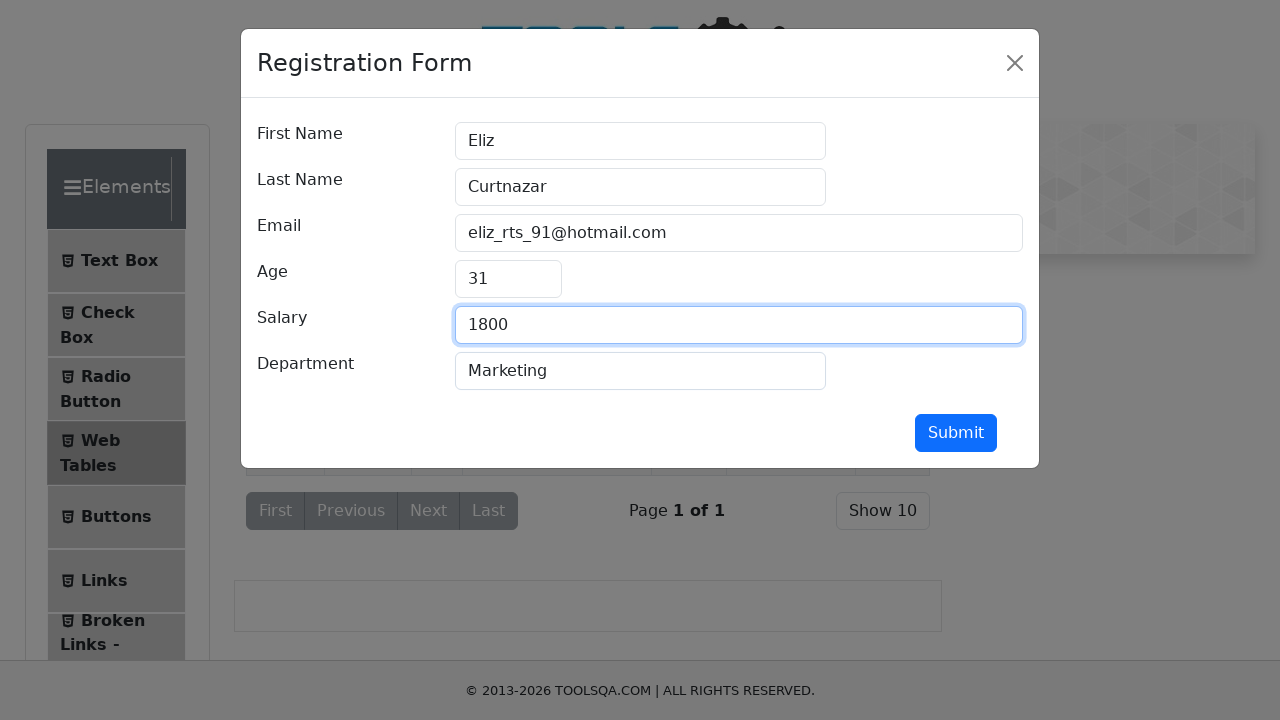

Clicked submit button to create new record at (956, 433) on #submit
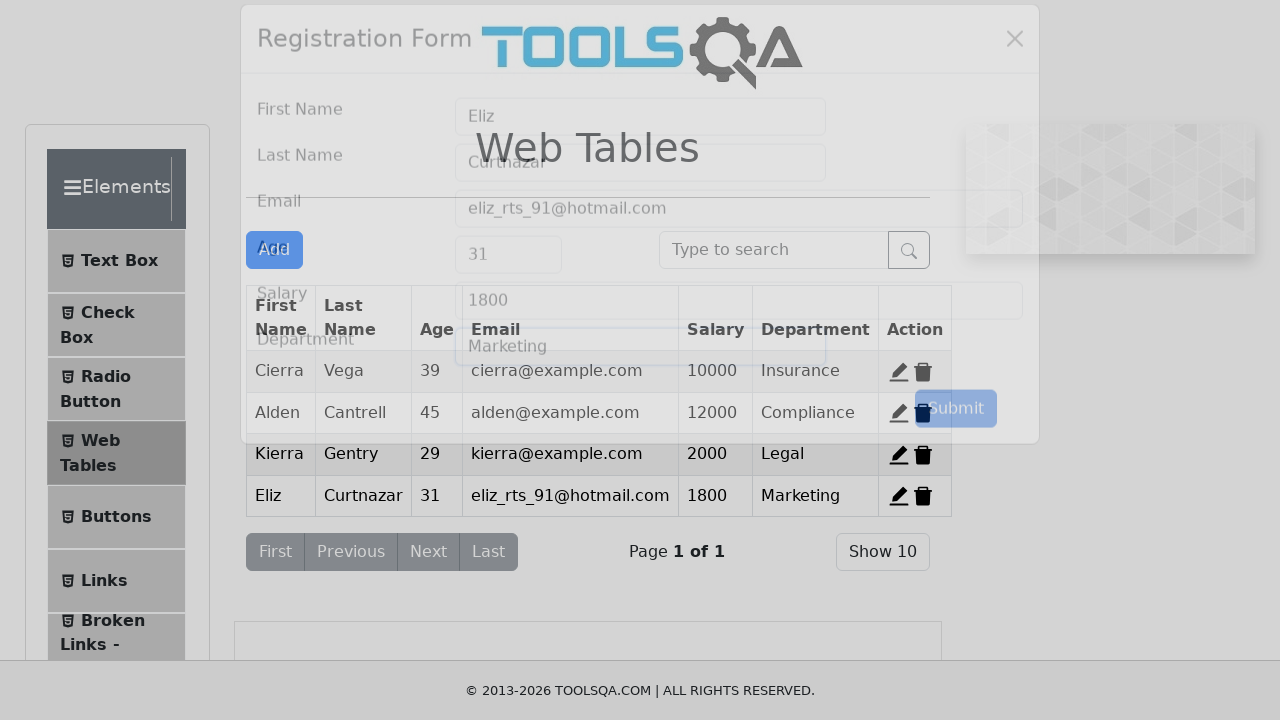

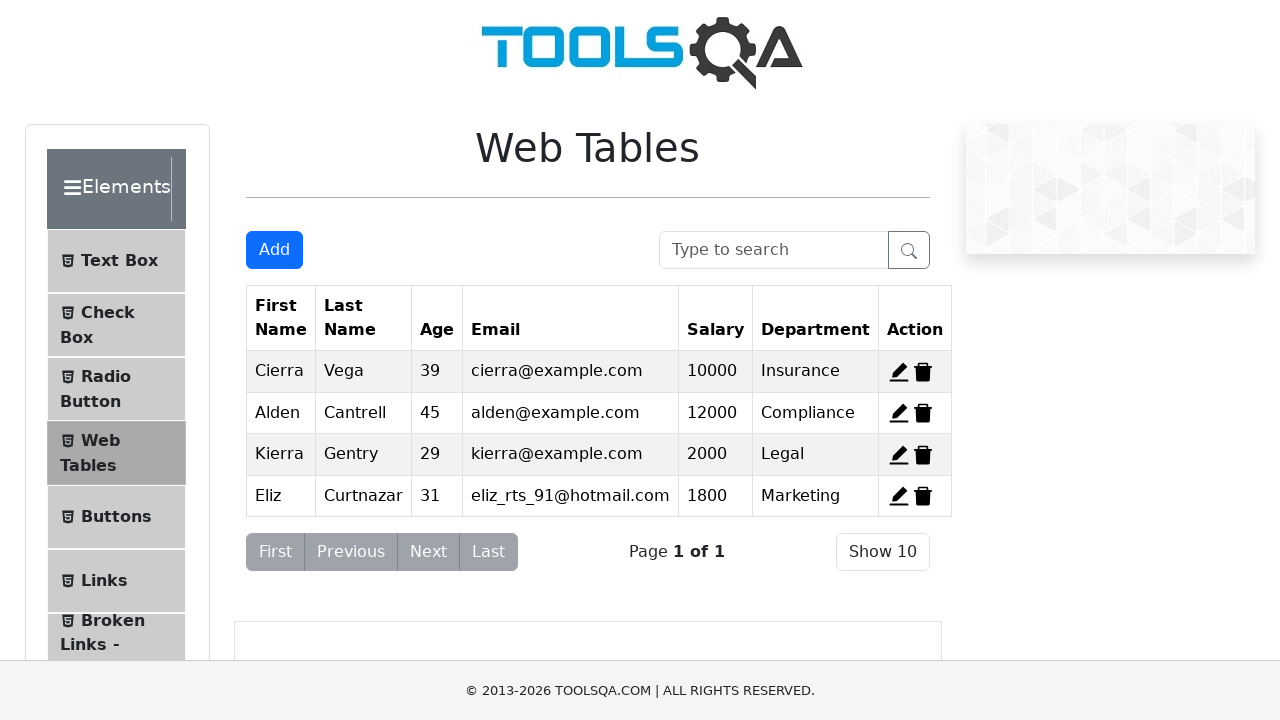